Tests that the homepage renders correctly and that clicking on the country dropdown opens a listbox overlay on the map

Starting URL: https://www.haqnow.com

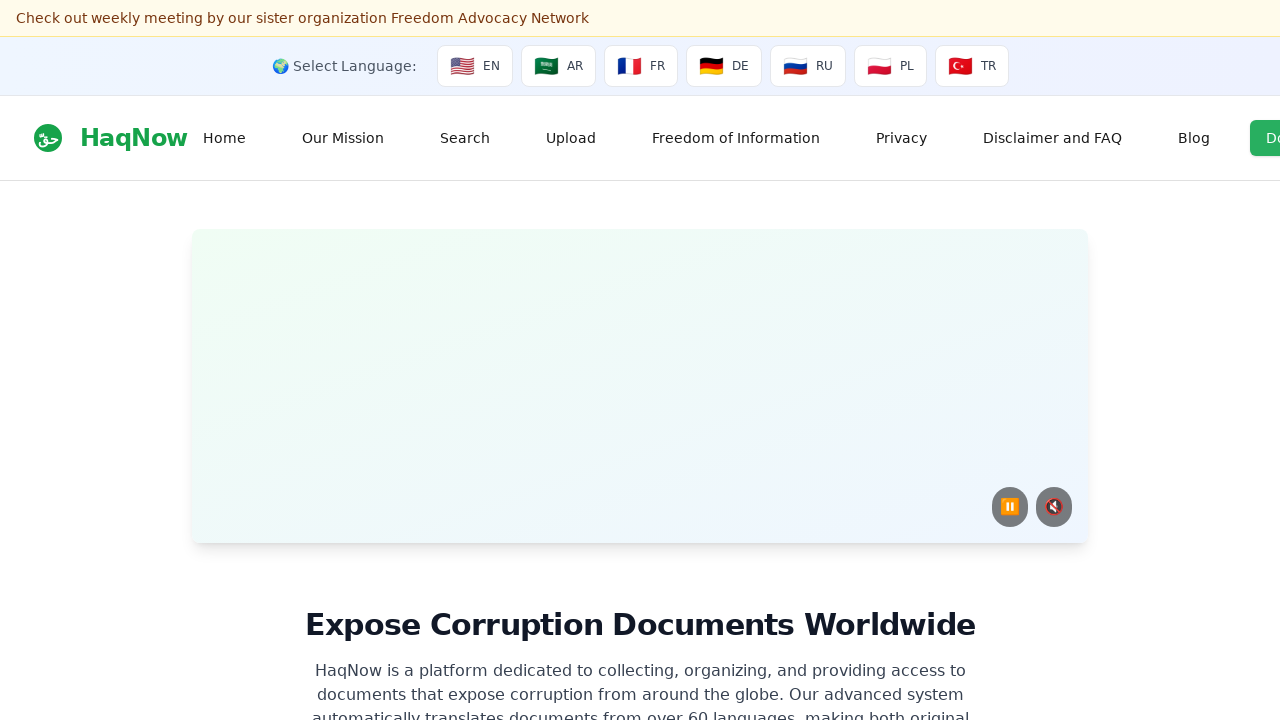

Main heading 'Global Corruption Document Distribution' is visible
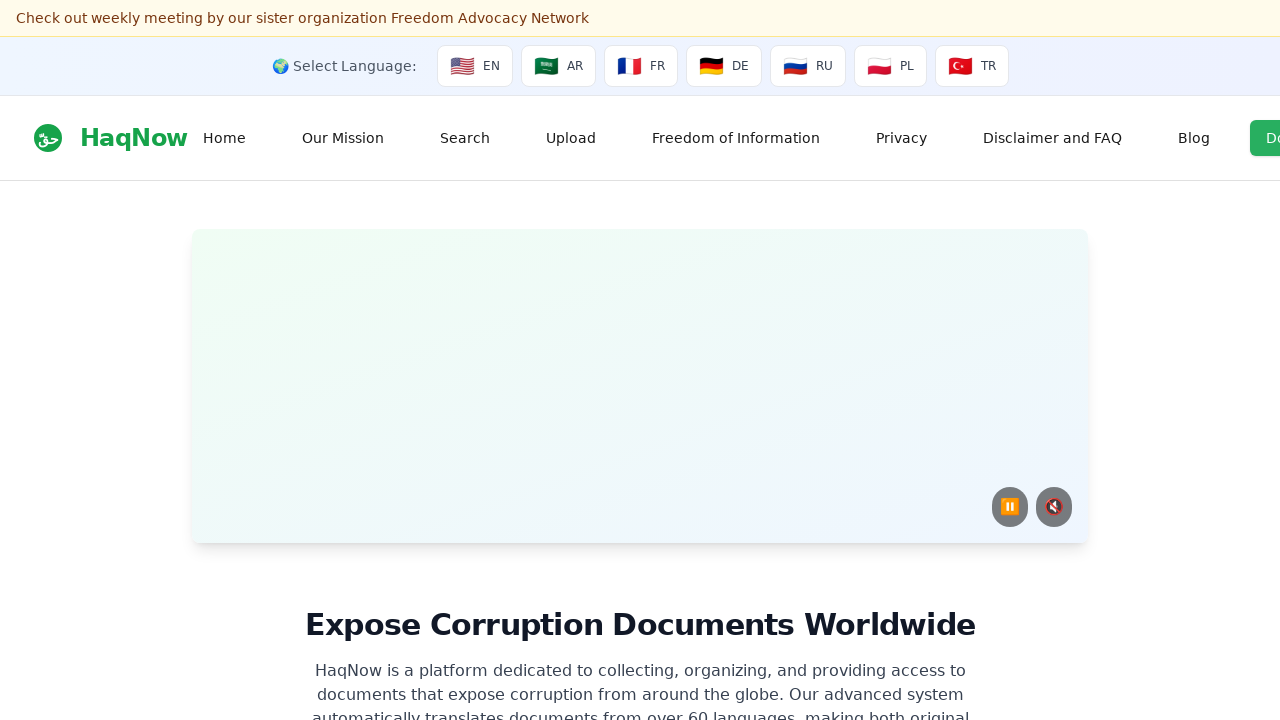

Clicked on country dropdown with text 'Choose a country to view documents...' at (190, 448) on text=Choose a country to view documents...
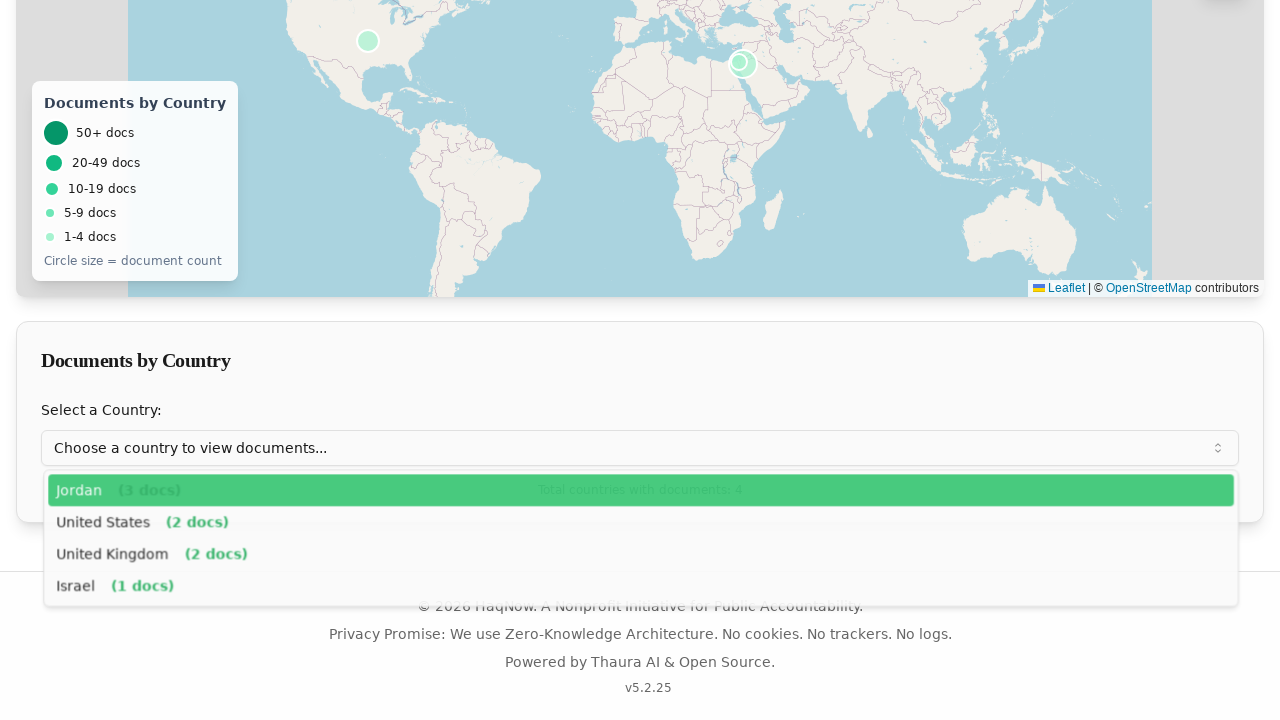

Country dropdown listbox overlay appeared on the map
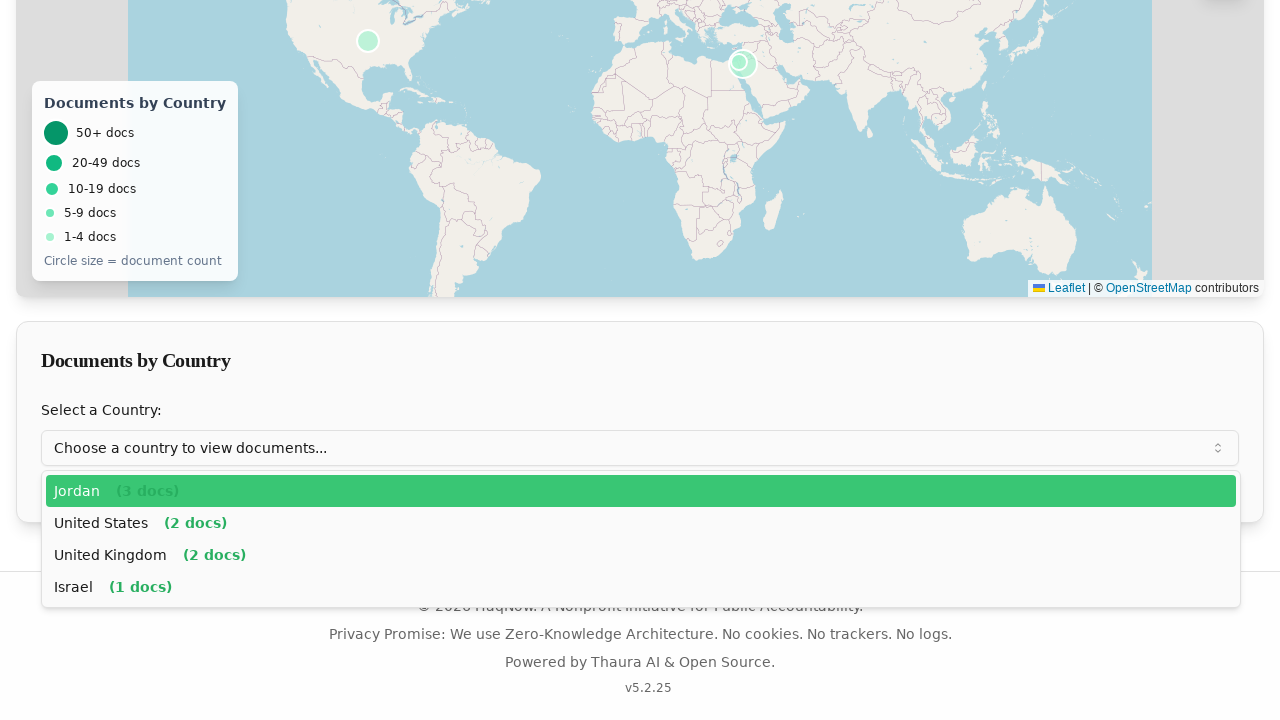

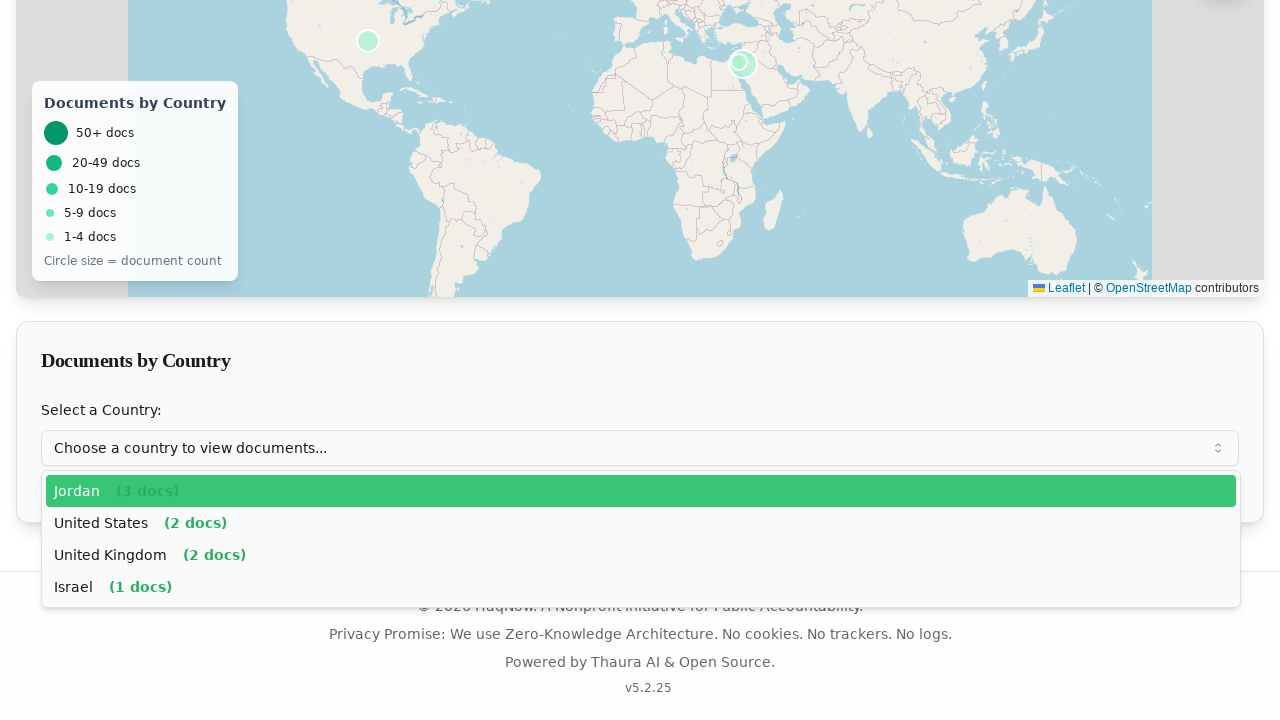